Navigates to the Decrypt news page and scrolls to load dynamic content, then verifies that news article elements are present on the page.

Starting URL: https://decrypt.co/news

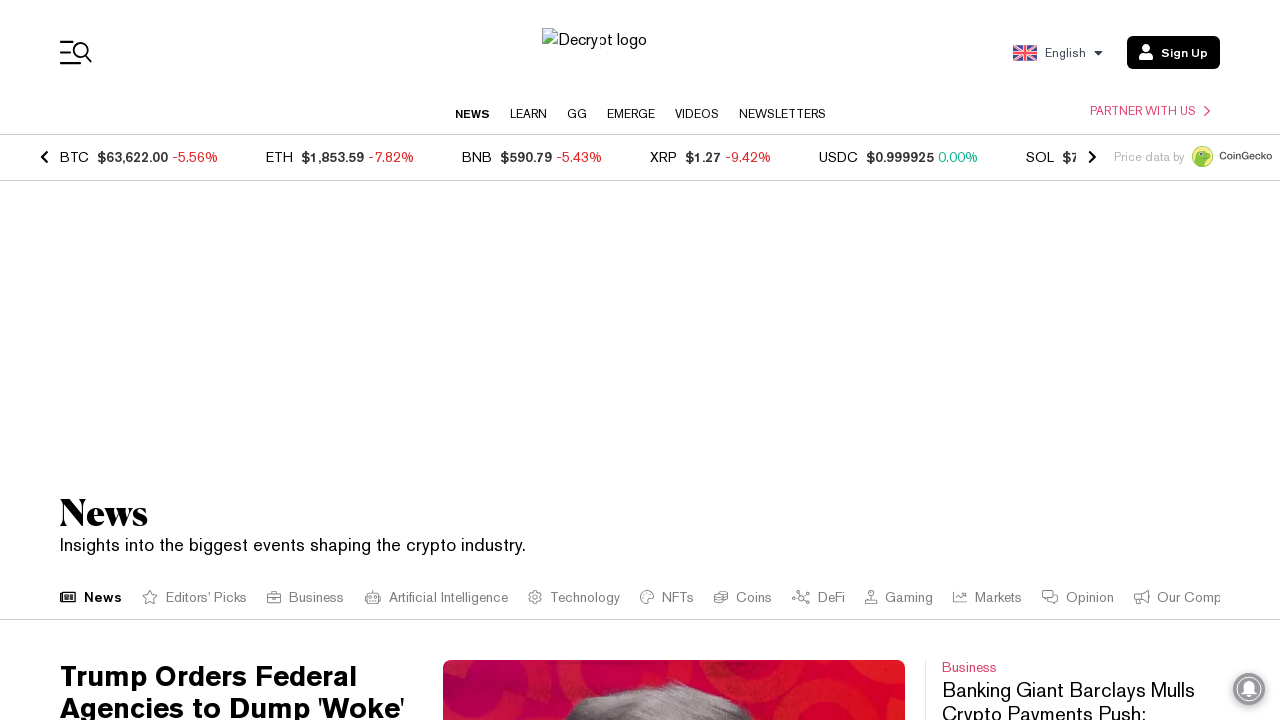

Navigated to Decrypt news page
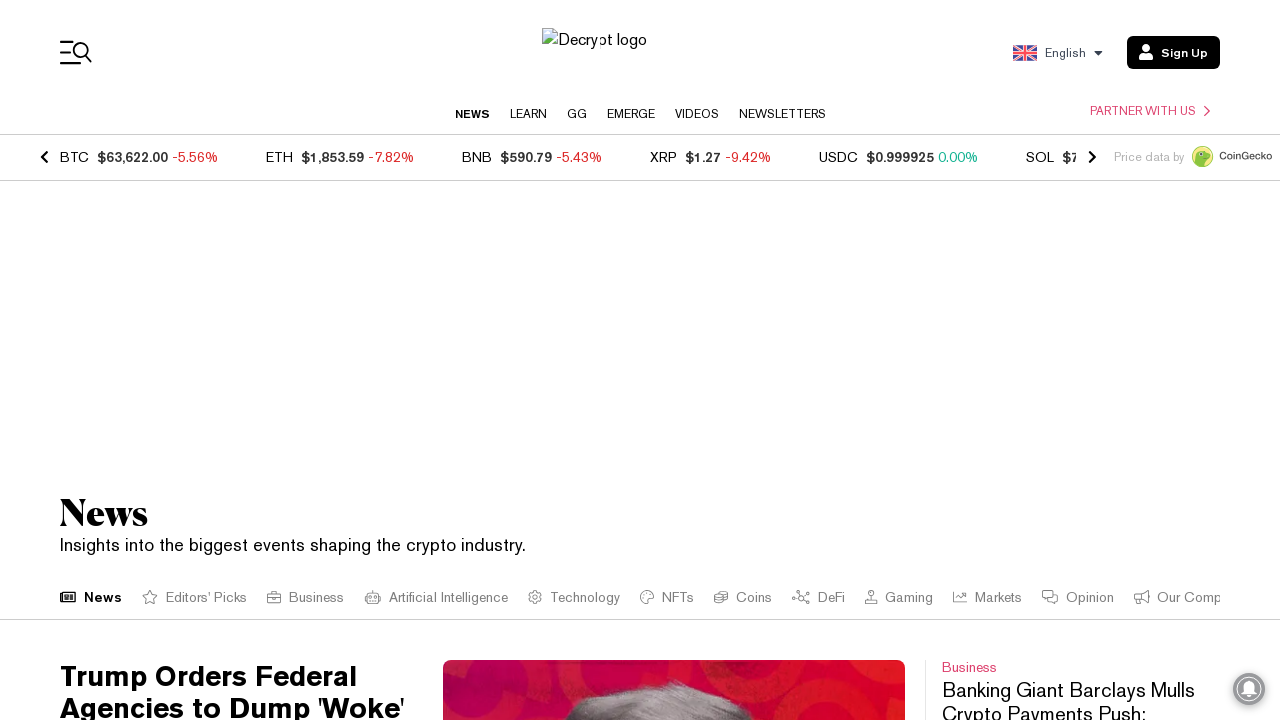

Scrolled to bottom of page to trigger lazy loading
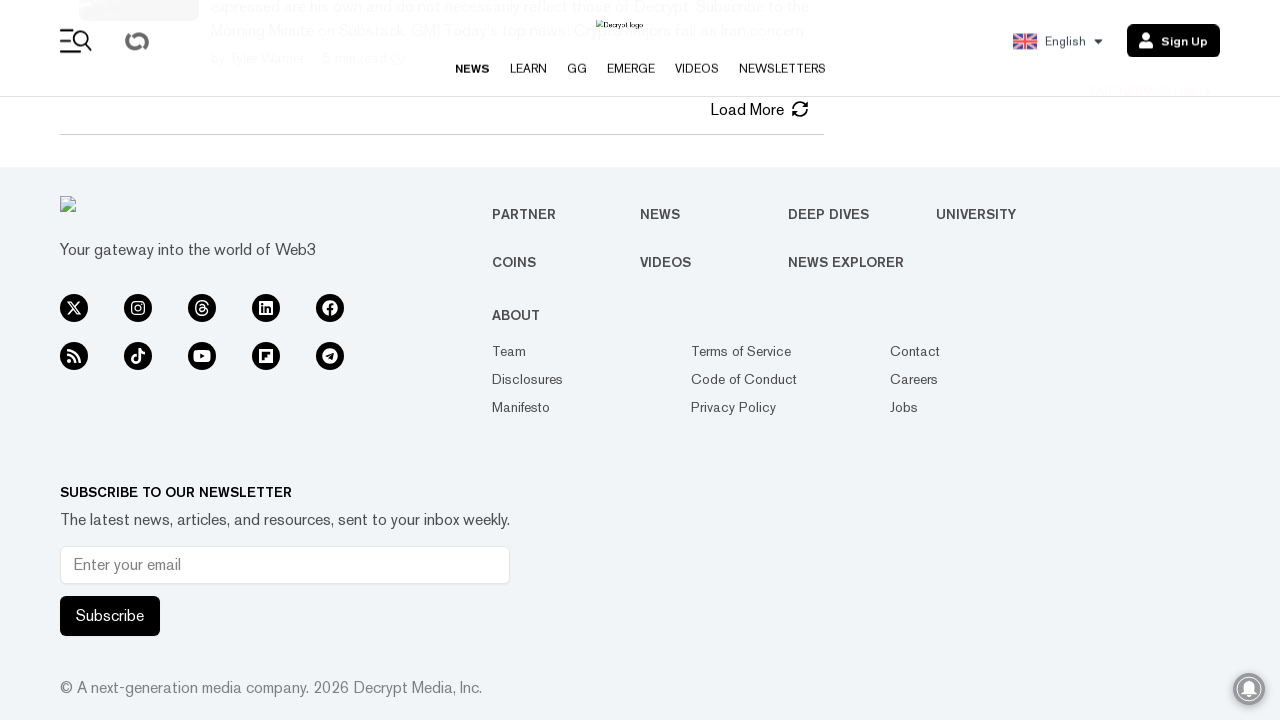

News article headlines loaded (h2 elements detected)
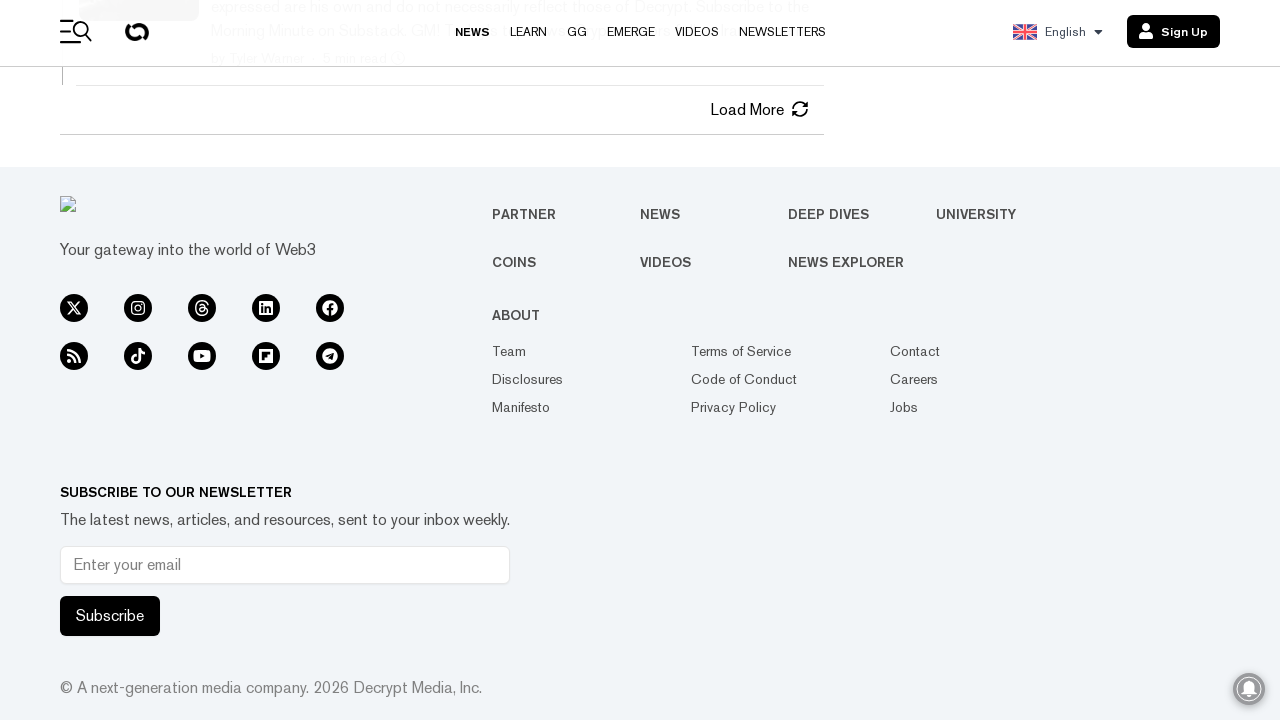

News article elements are visible on the page
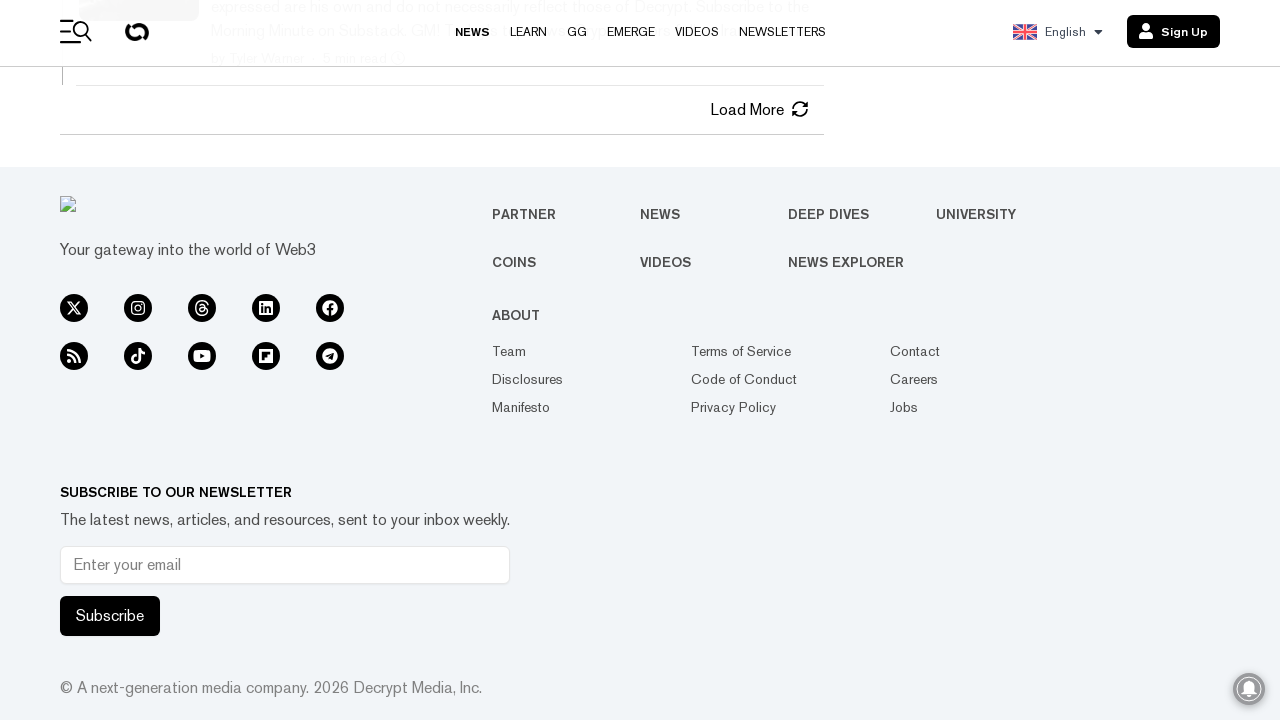

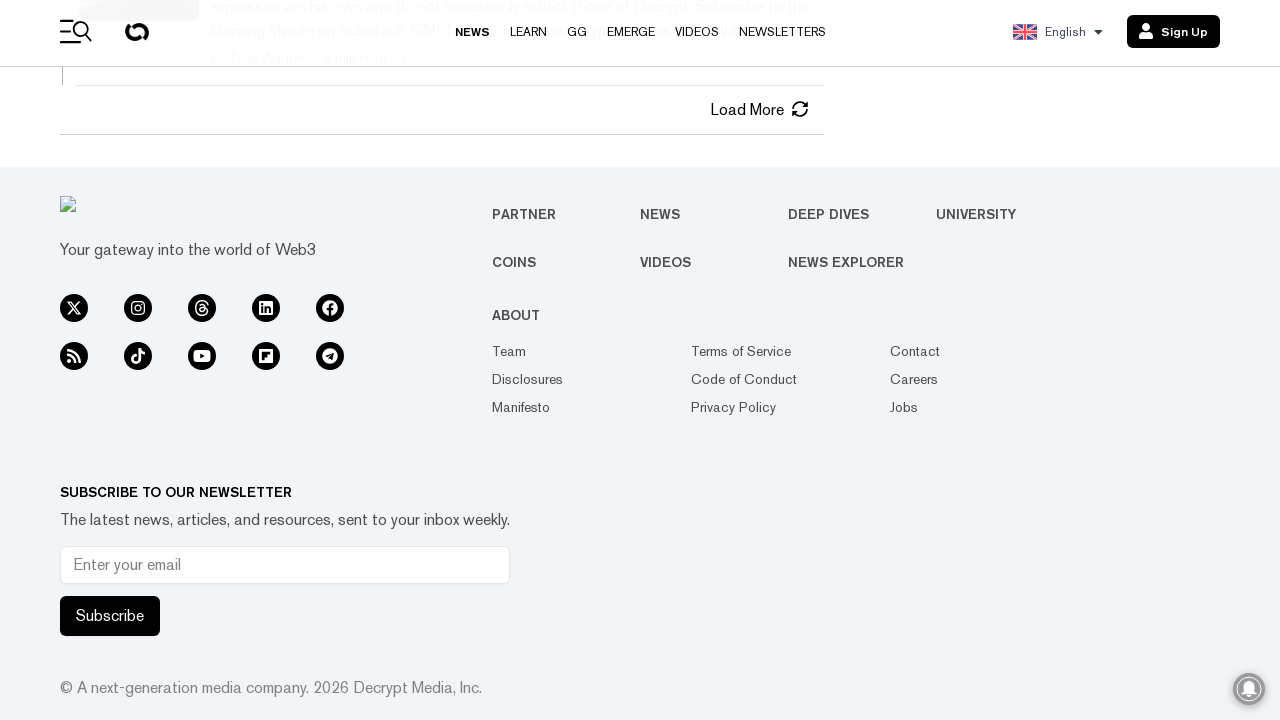